Tests dropdown selection functionality by navigating to the Dropdown page and selecting an option by index

Starting URL: https://practice.cydeo.com/

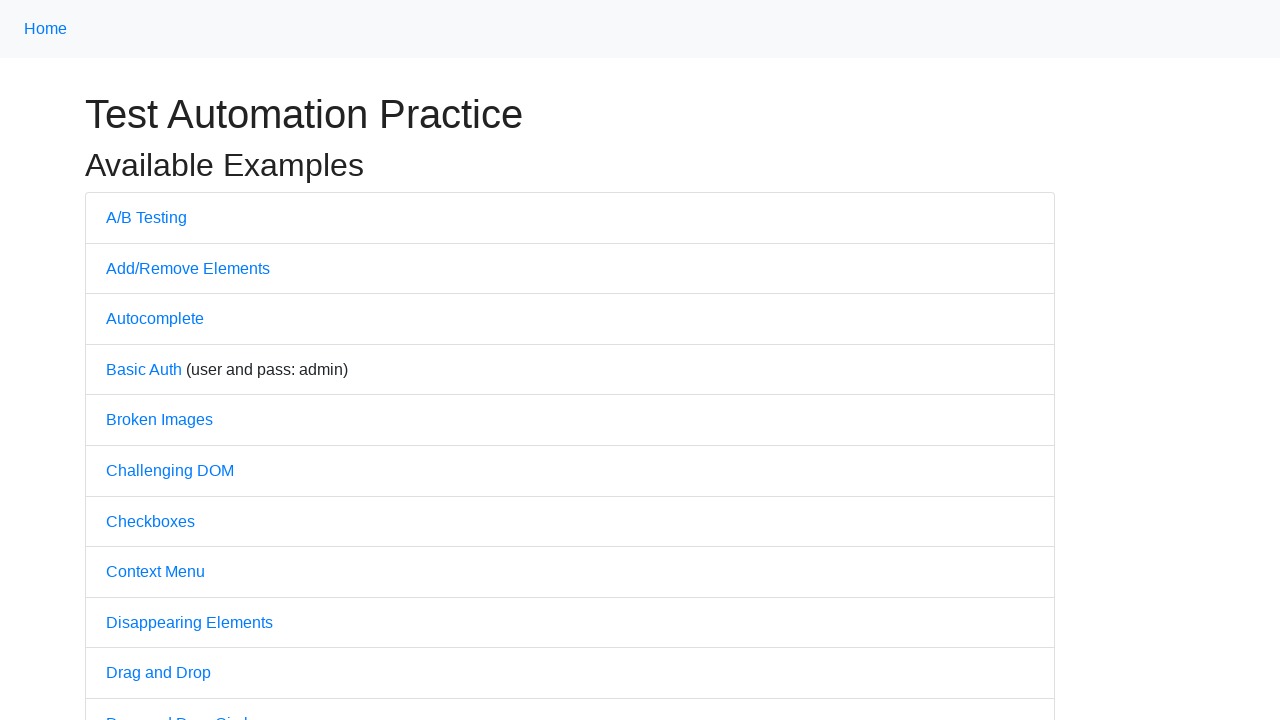

Navigated to practice.cydeo.com homepage
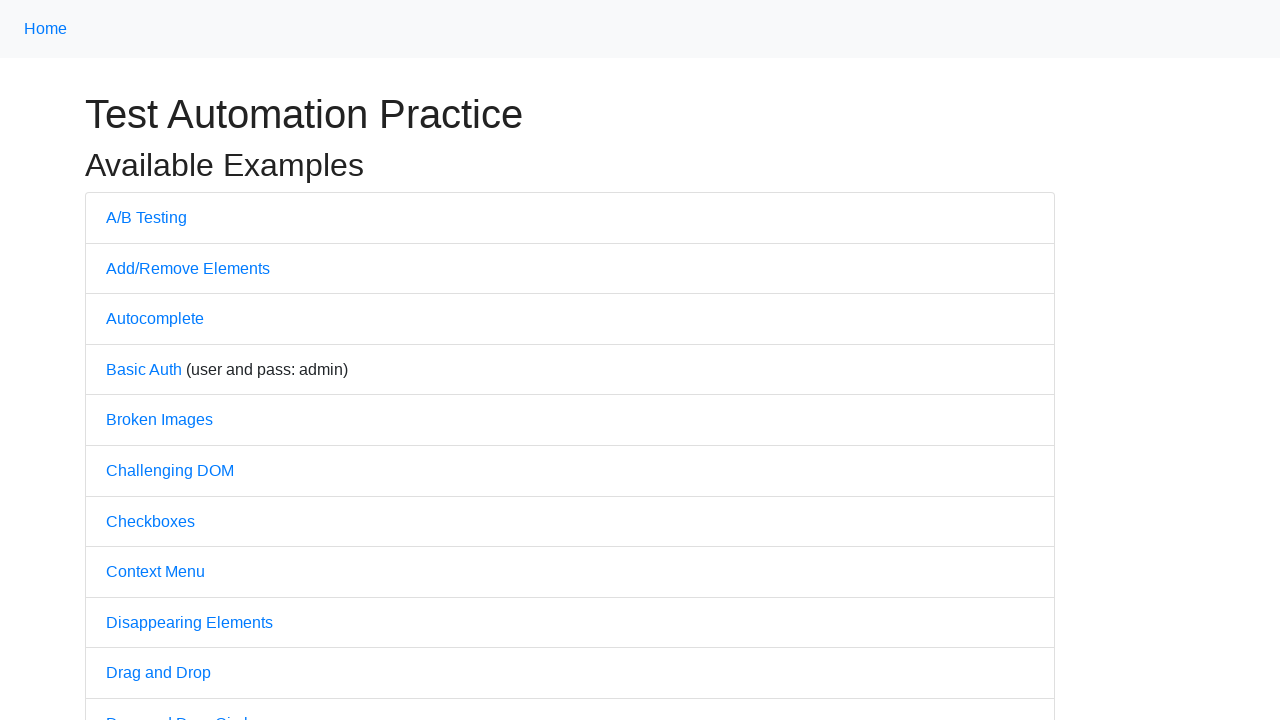

Clicked on Dropdown link at (143, 360) on text='Dropdown'
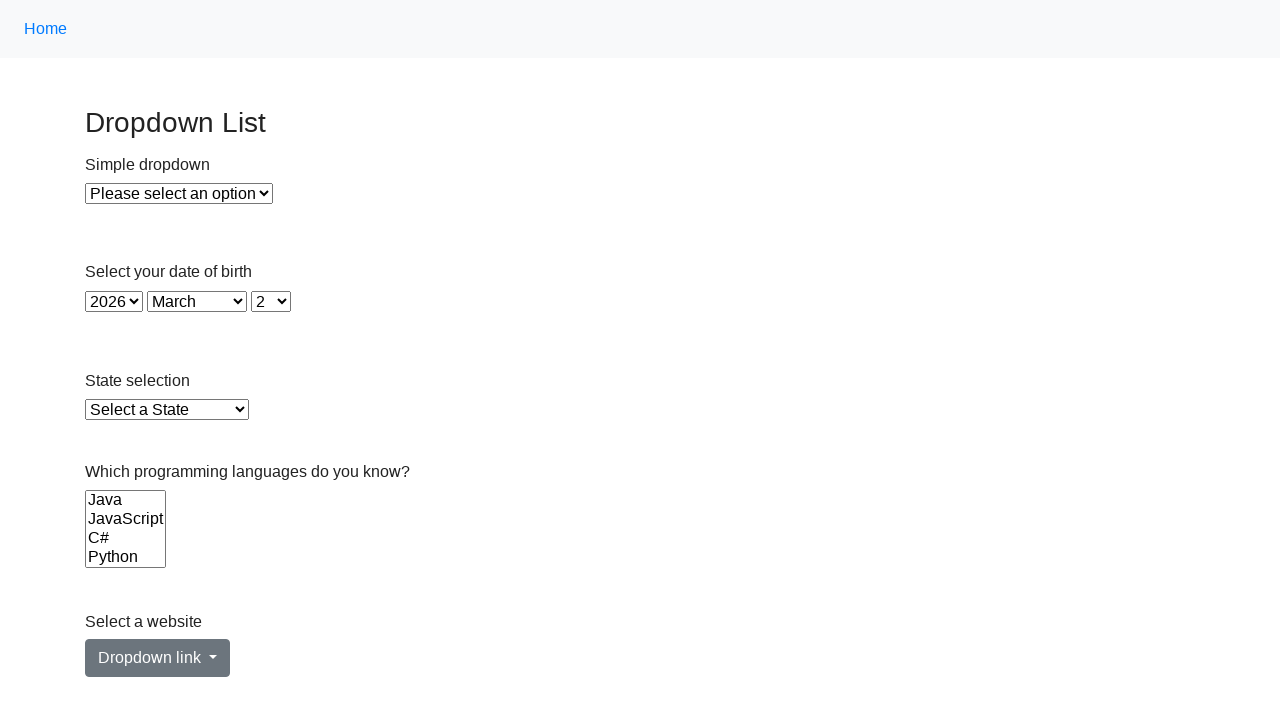

Selected option at index 1 from the dropdown on xpath=//select[@id='dropdown']
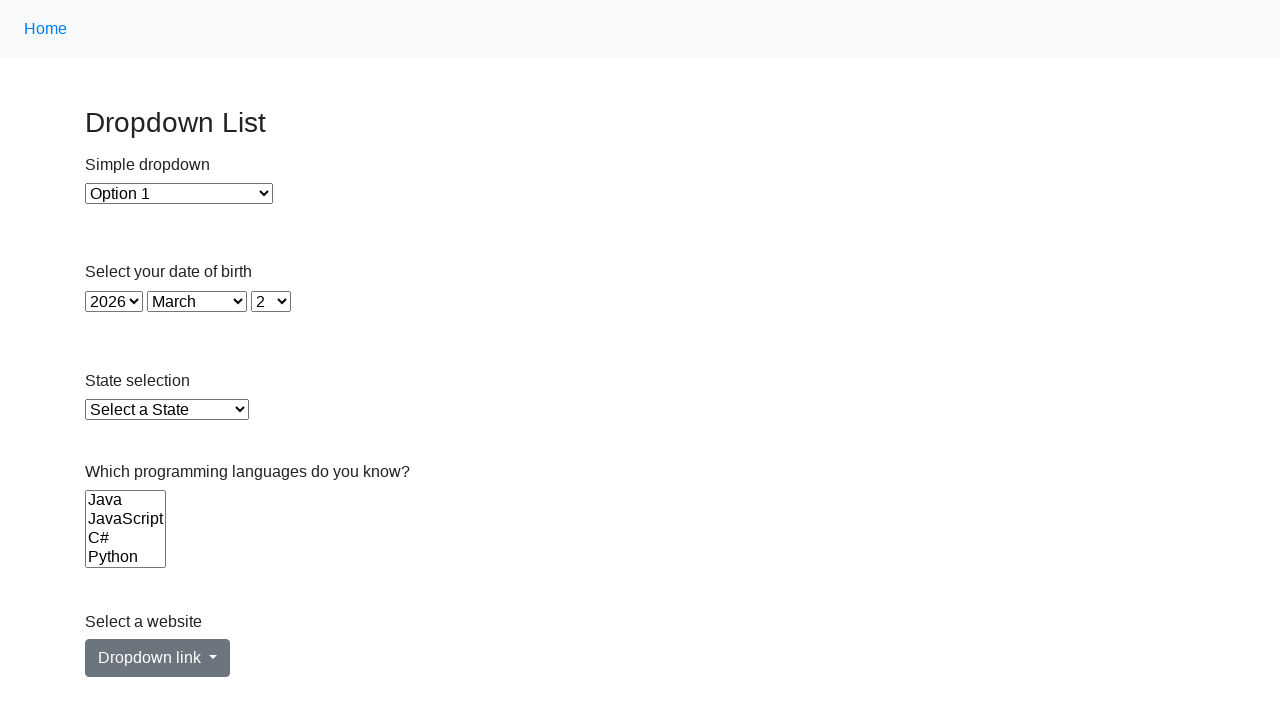

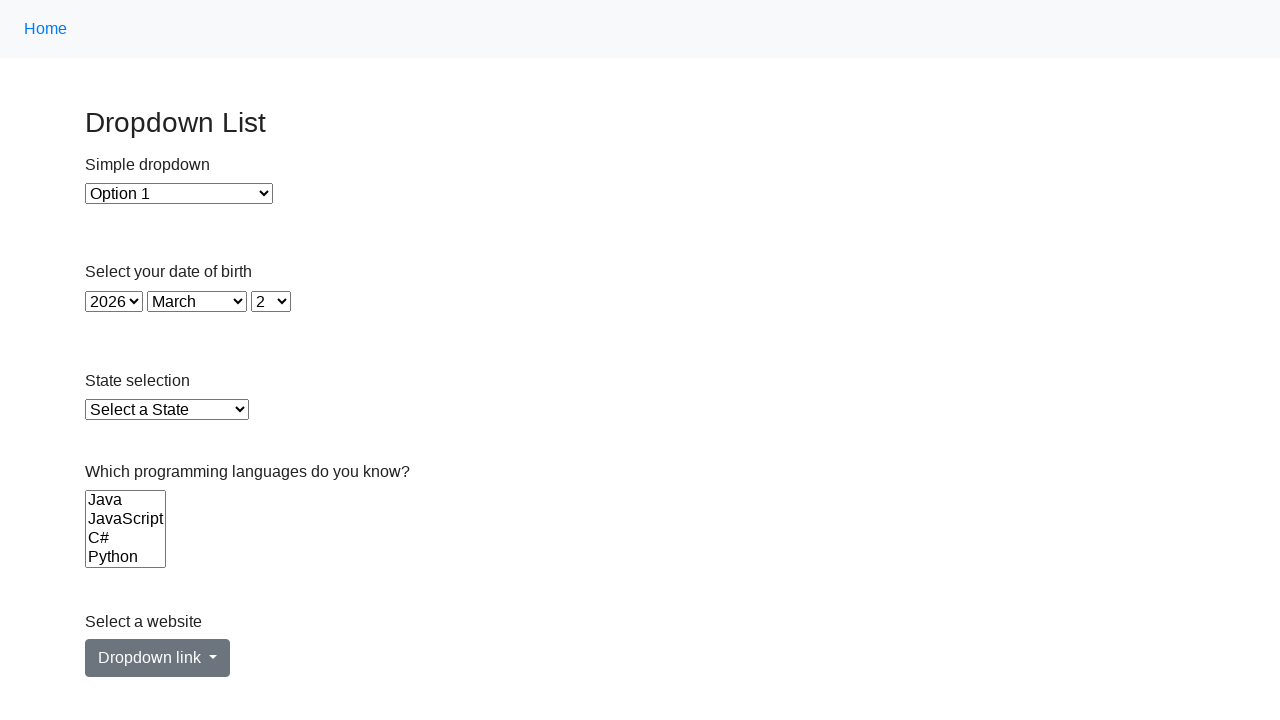